Tests clicking a button that triggers a JavaScript alert and verifies the alert text content

Starting URL: https://the-internet.herokuapp.com/javascript_alerts

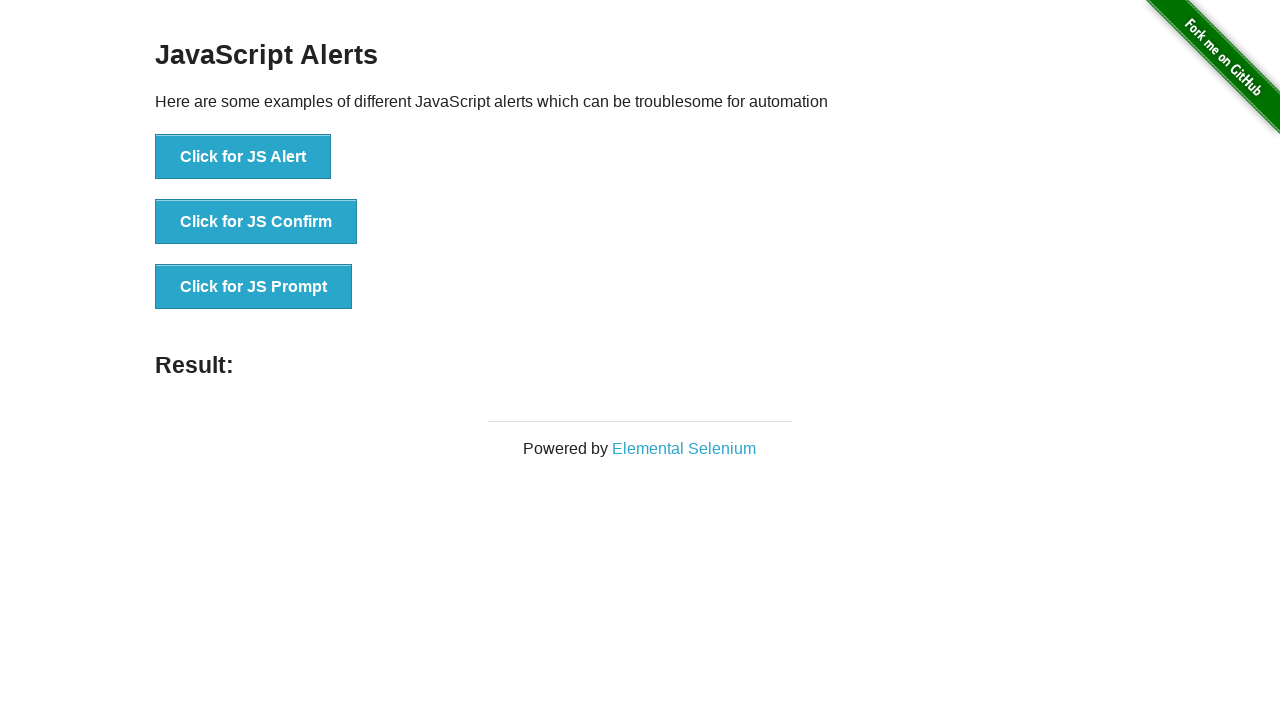

Clicked the JavaScript alert button at (243, 157) on xpath=//*[@onclick='jsAlert()']
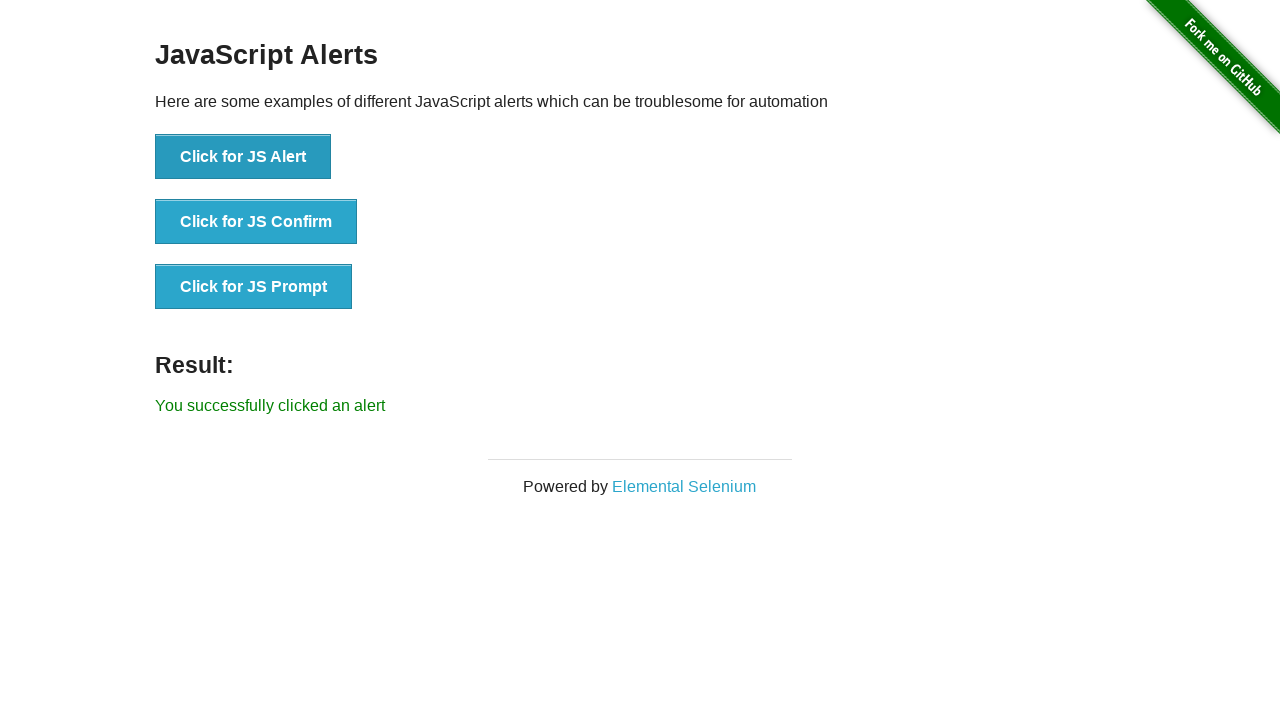

Set up dialog handler to accept alerts
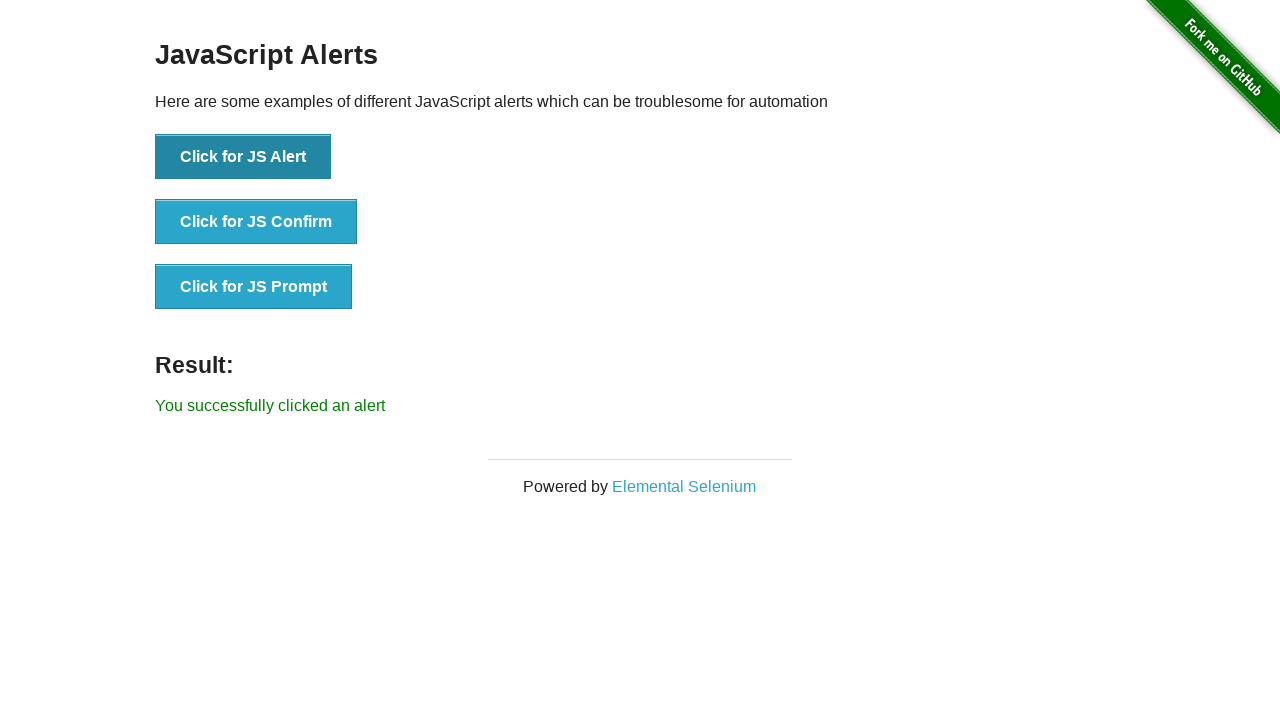

Clicked the JavaScript alert button again to trigger with handler at (243, 157) on xpath=//*[@onclick='jsAlert()']
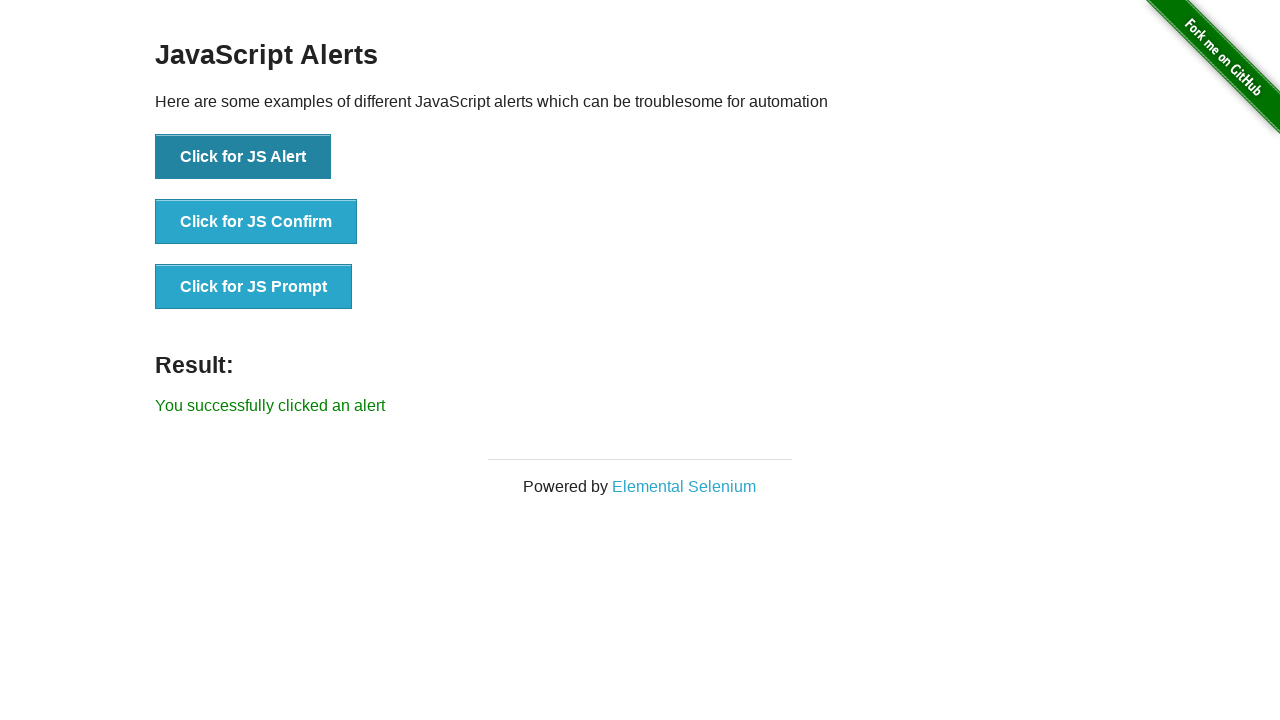

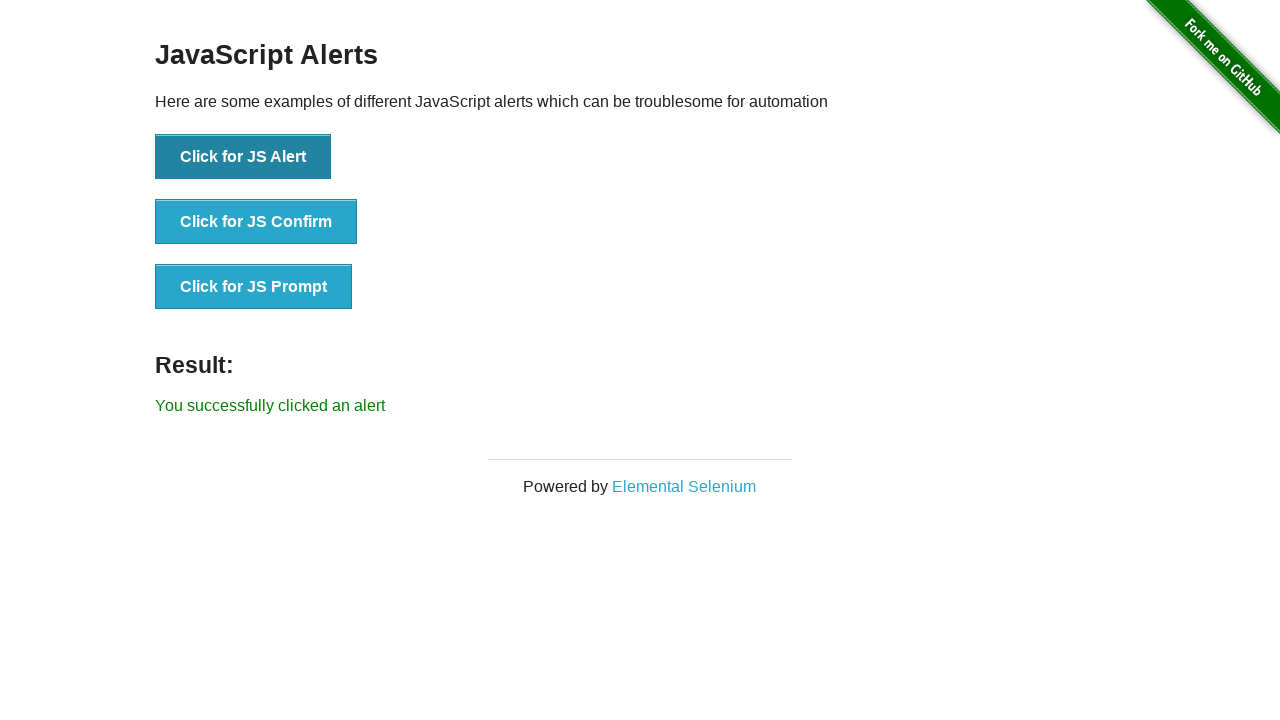